Tests navigating into an iframe by name, clicking a button inside the frame, navigating back, and clicking the frames test link again

Starting URL: http://sahitest.com/demo/

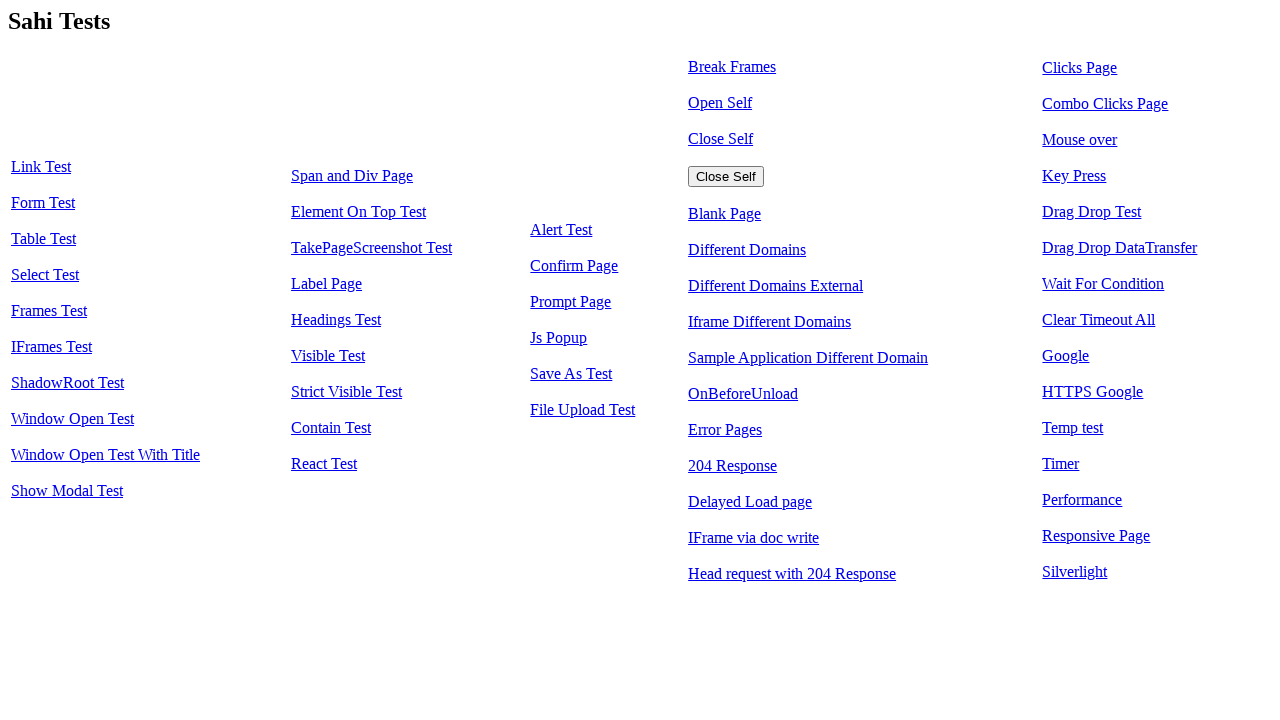

Clicked 'Frames Test' link at (49, 311) on text=Frames Test
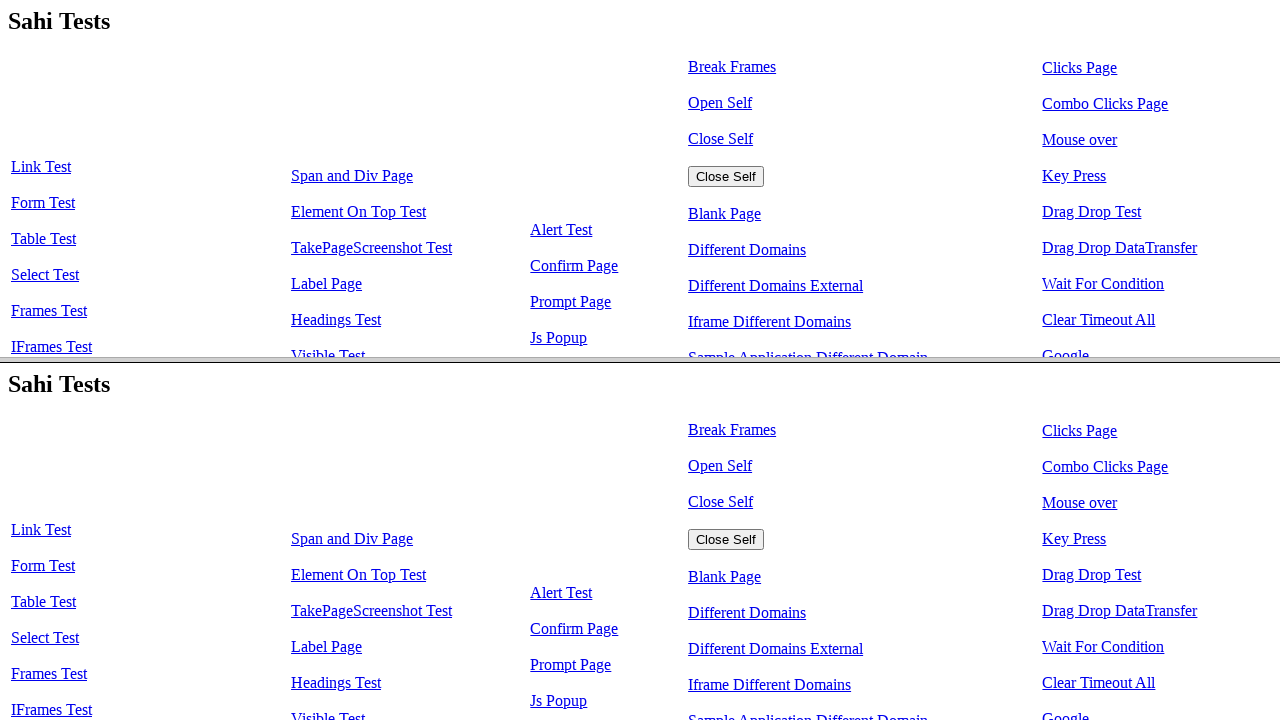

Switched to frame with name 'top'
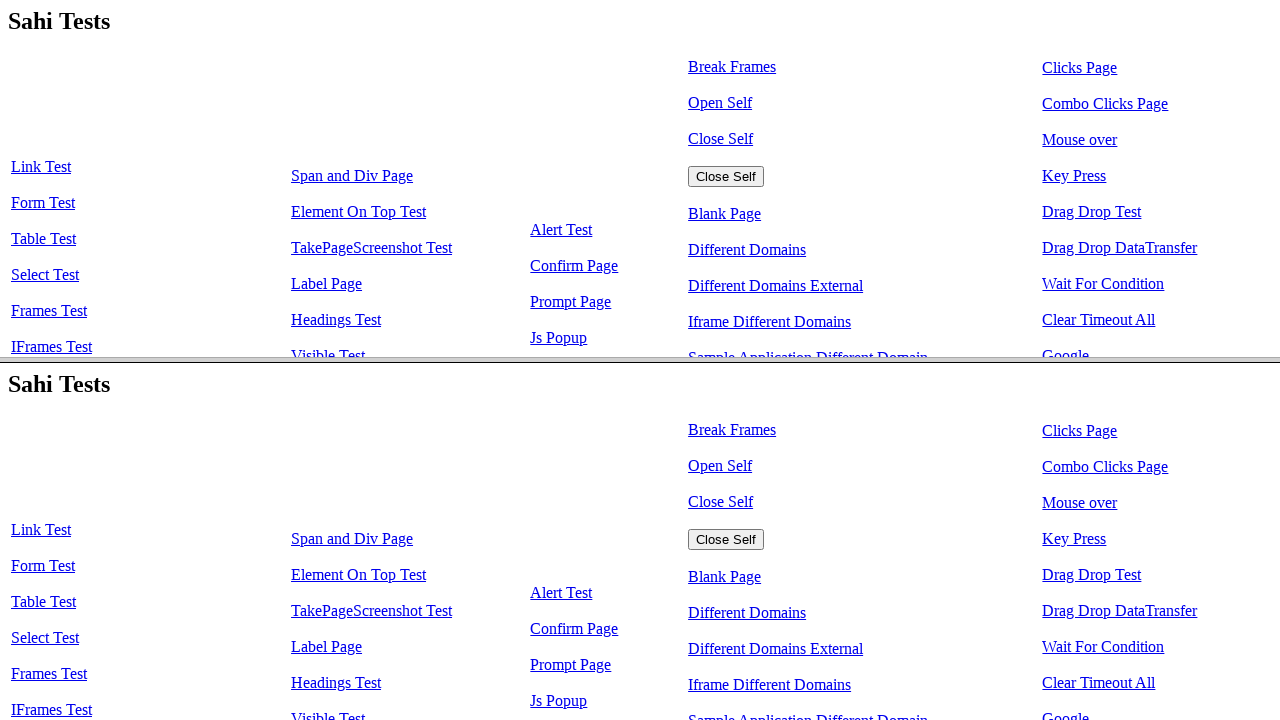

Clicked 'Close Self' button inside the frame at (726, 176) on input[value='Close Self']
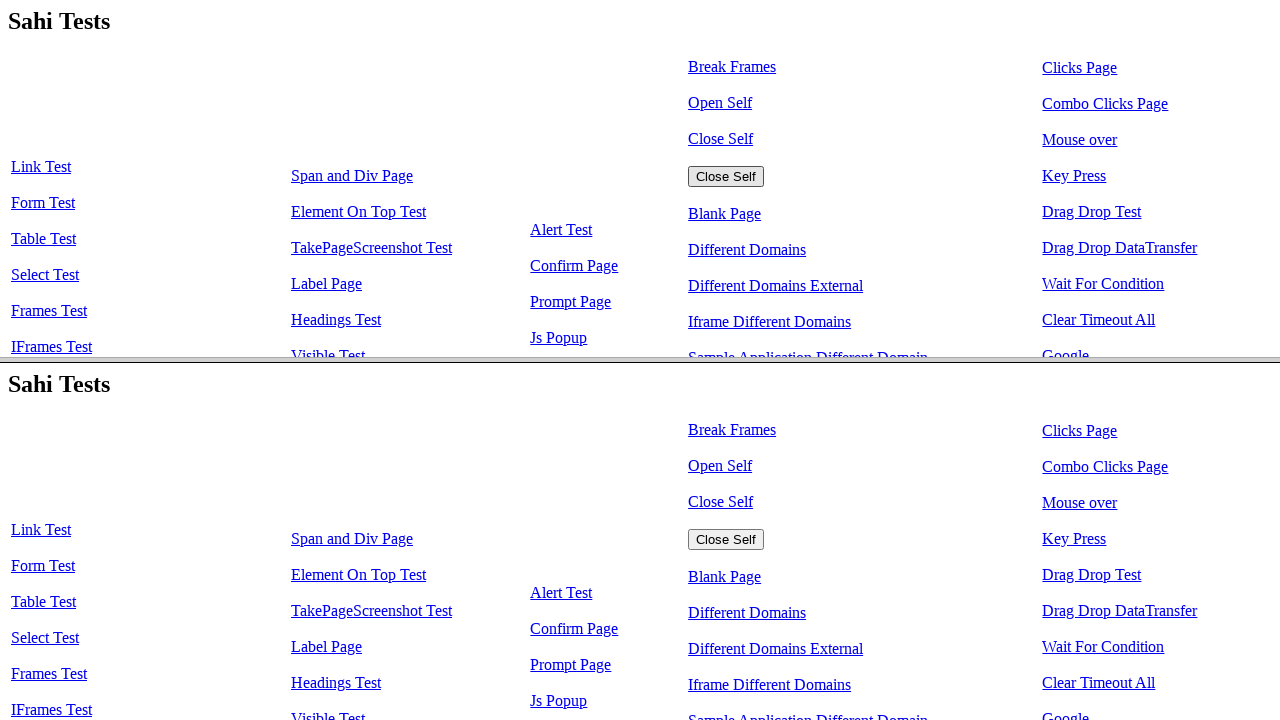

Navigated back to previous page
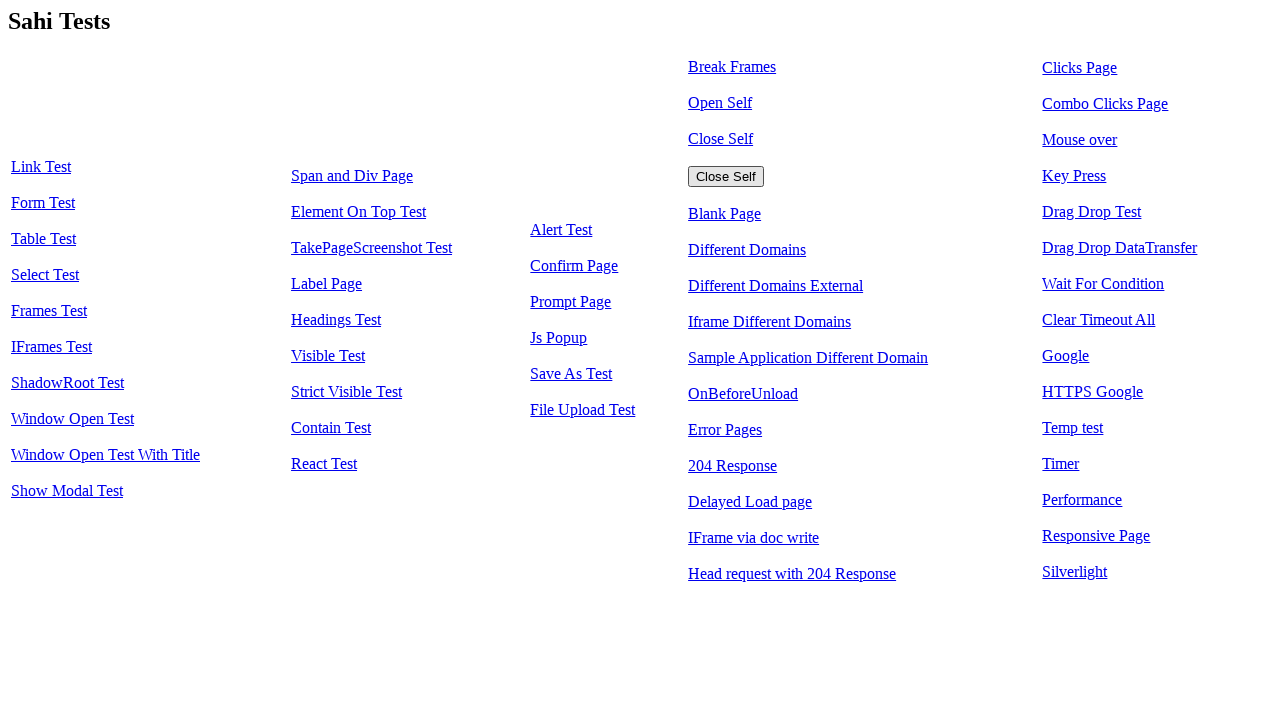

Clicked 'Frames Test' link again at (49, 311) on text=Frames Test
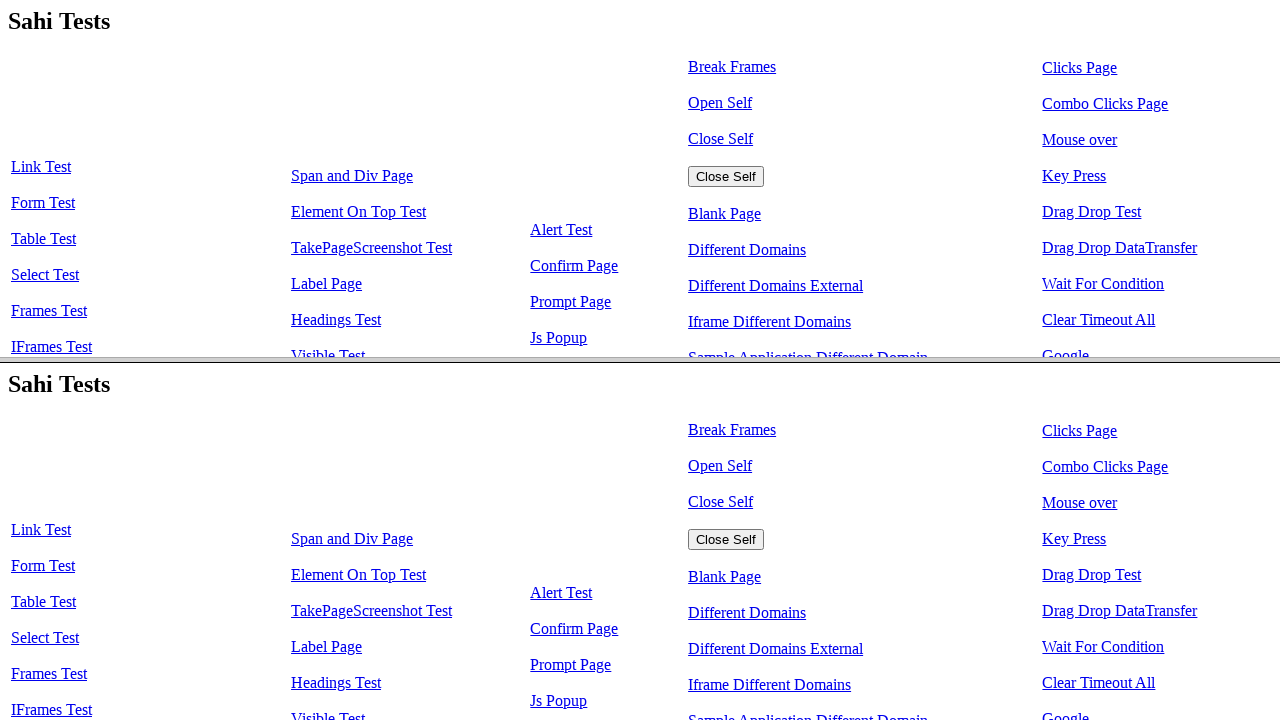

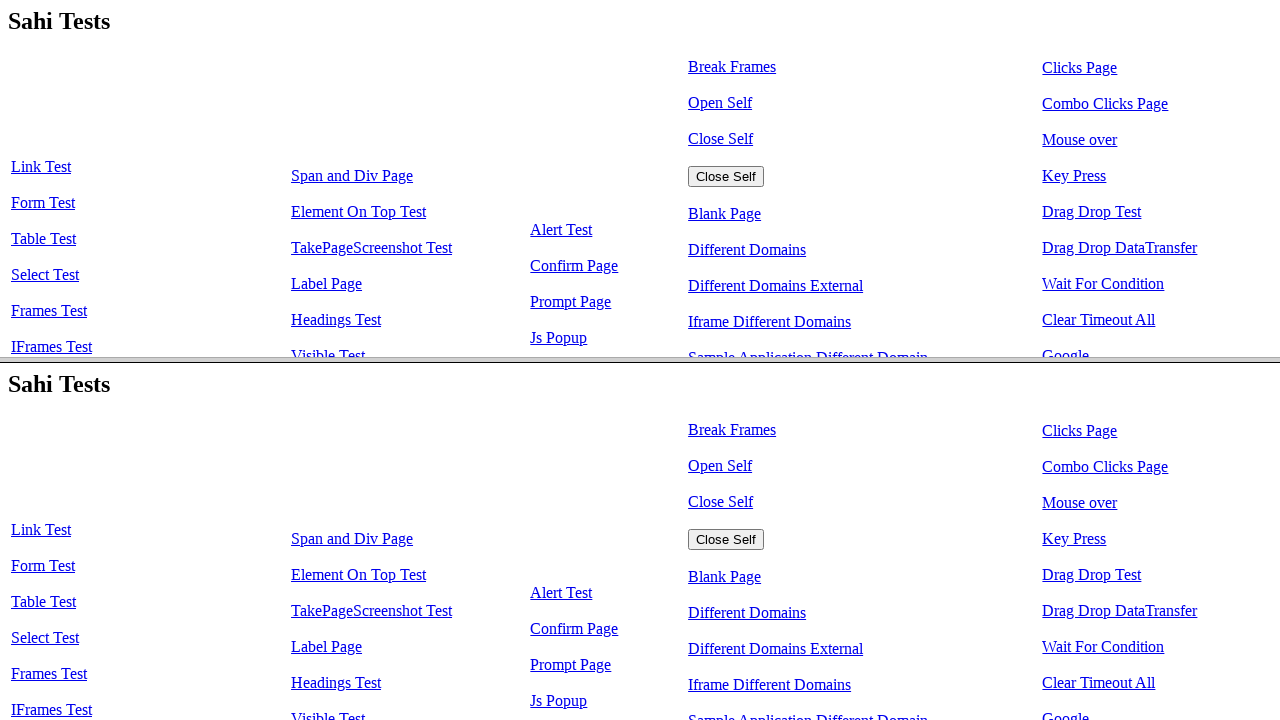